Tests registration form by filling required fields and submitting the form, then verifies success message

Starting URL: http://suninjuly.github.io/registration1.html

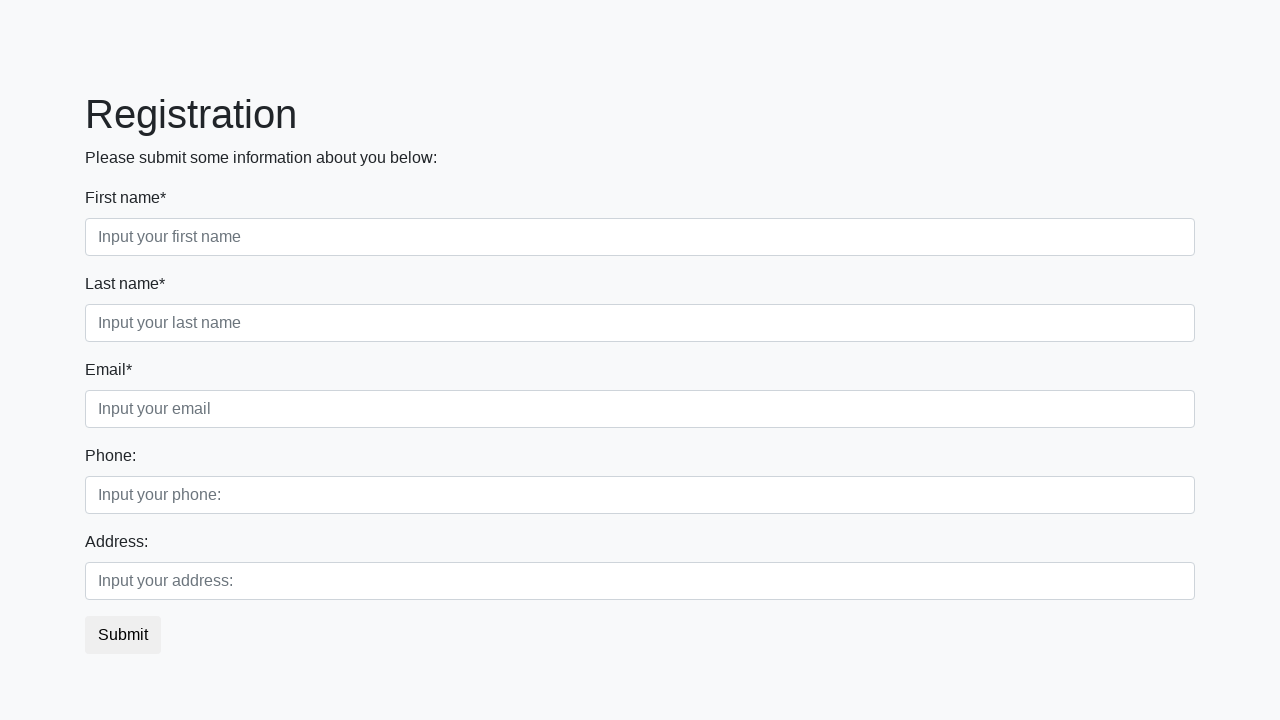

Filled input field 1 with 'lol' on div:nth-child(1) input
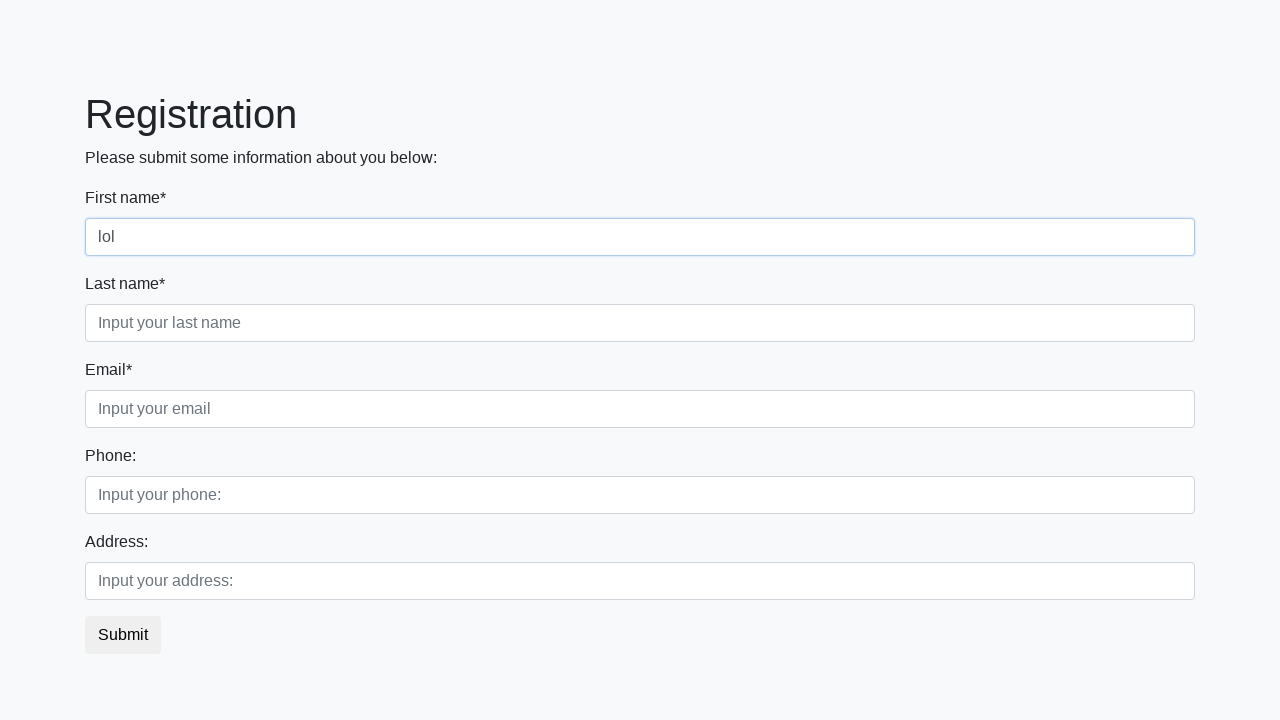

Filled input field 2 with 'lol' on div:nth-child(2) input
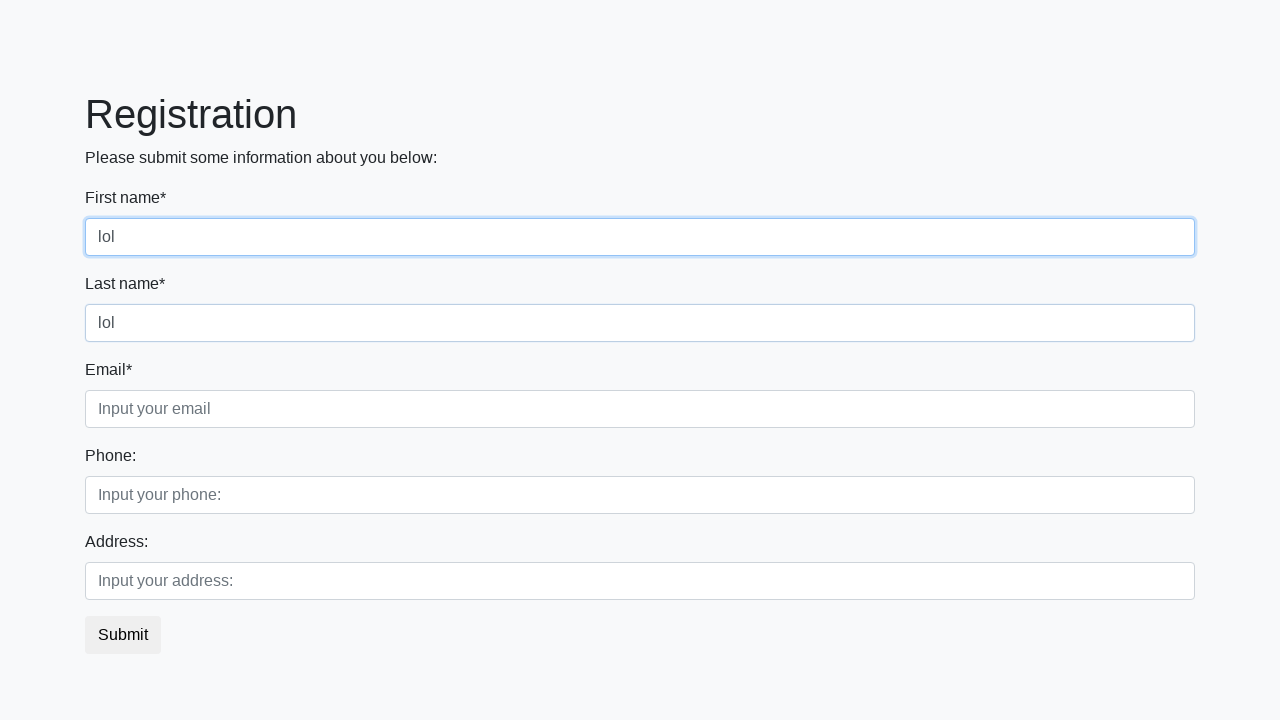

Filled input field 3 with 'lol' on div:nth-child(3) input
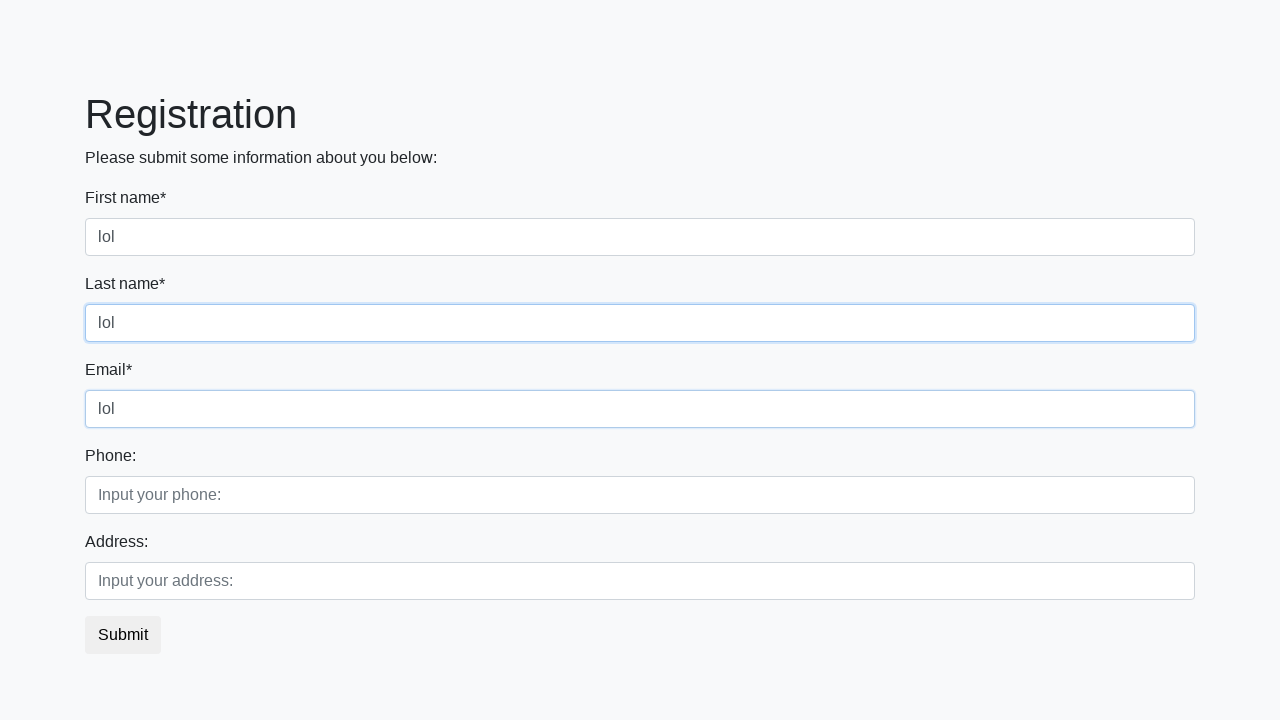

Clicked submit button to register at (123, 635) on button.btn
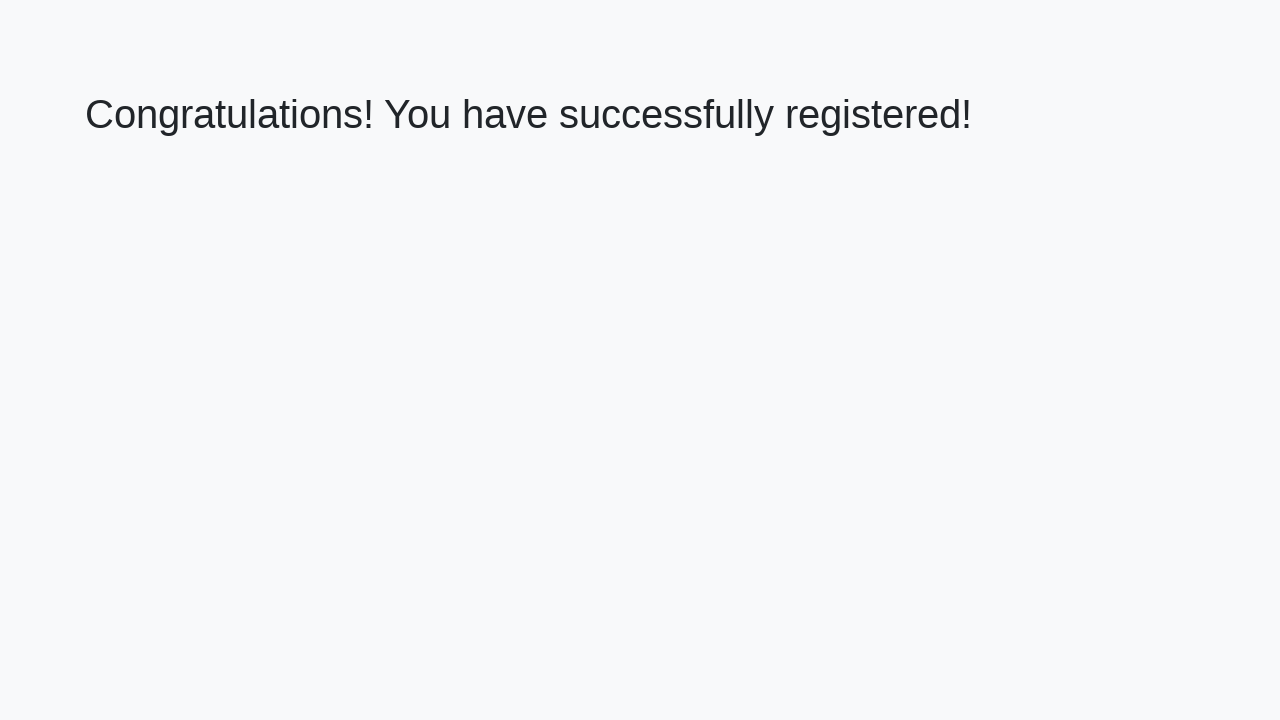

Success message header loaded
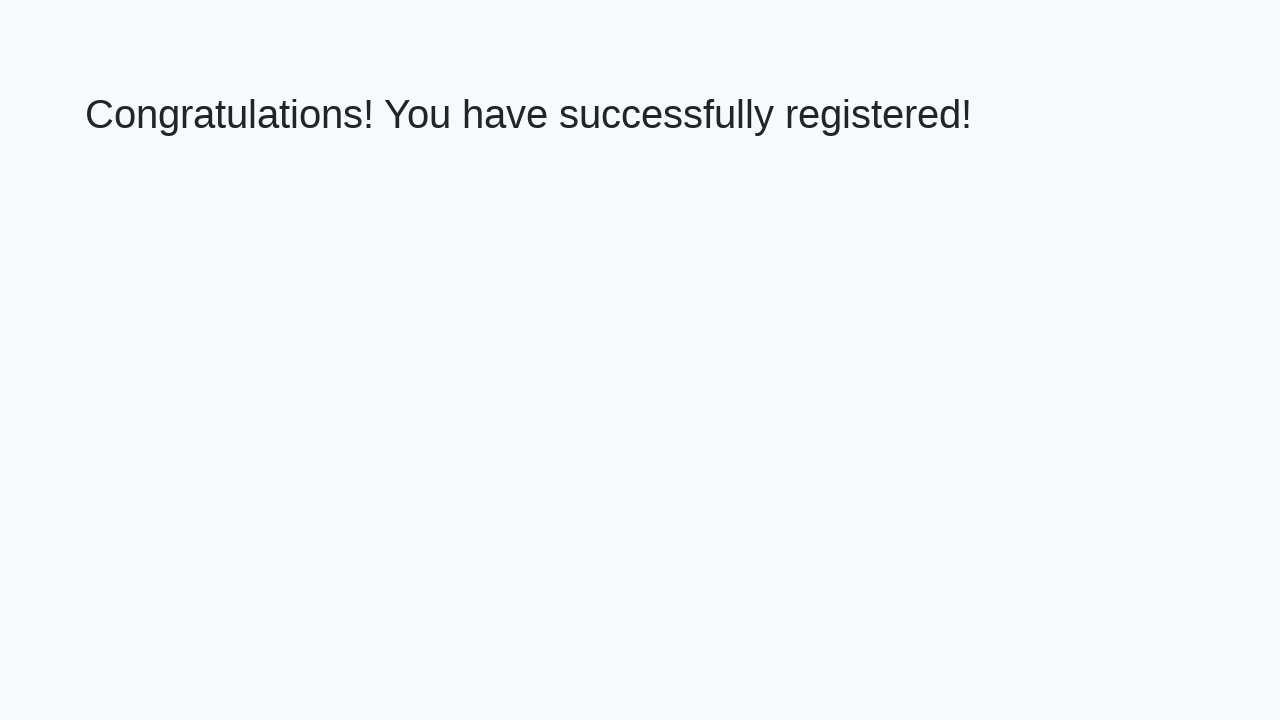

Retrieved success message text: 'Congratulations! You have successfully registered!'
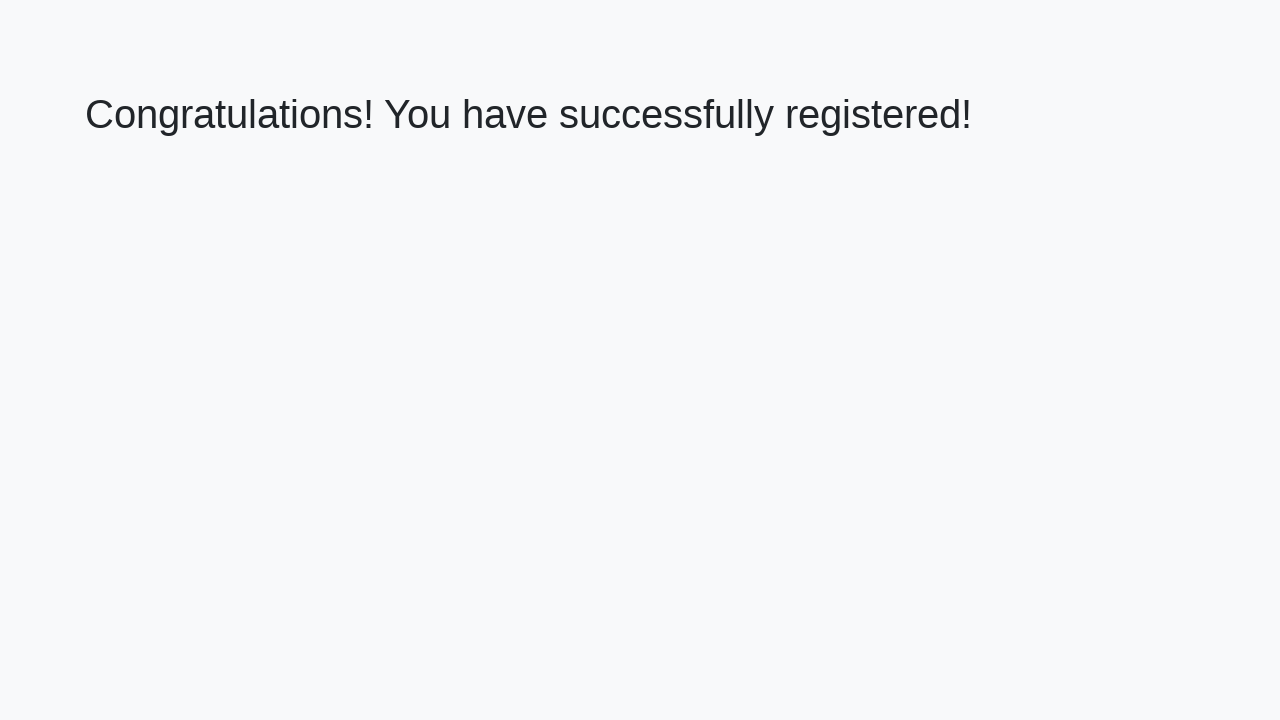

Verified success message is correct
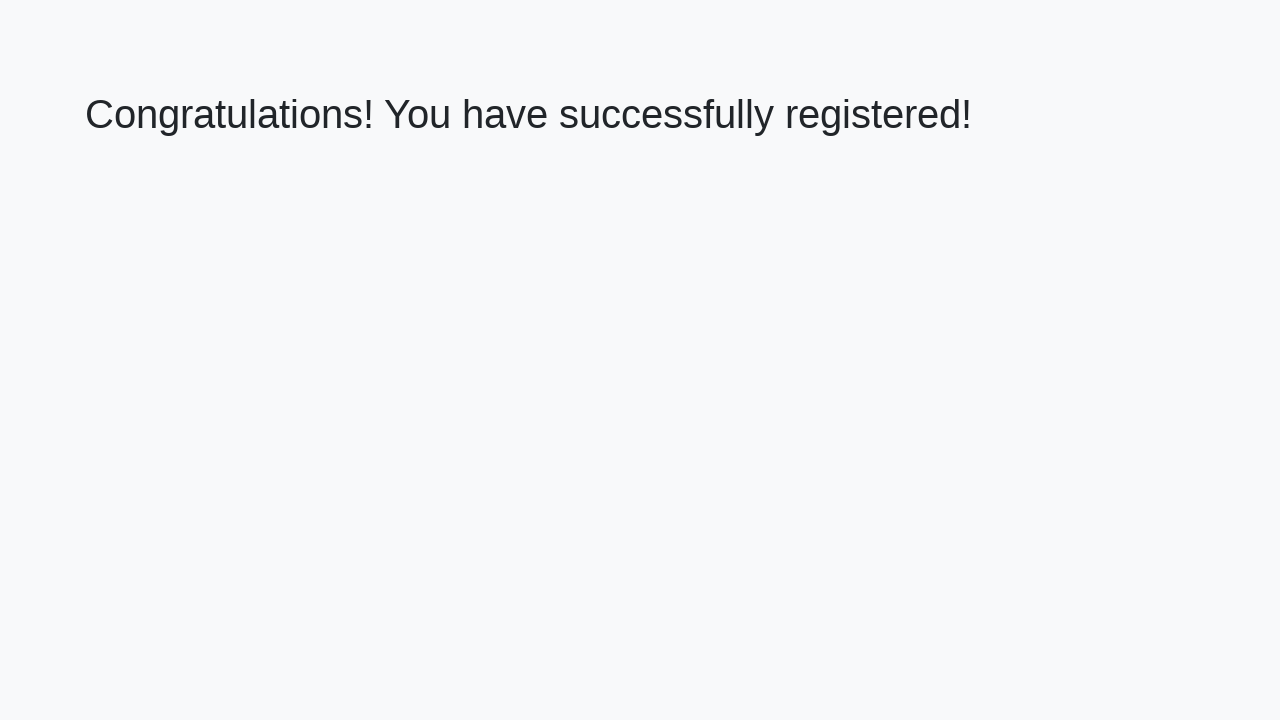

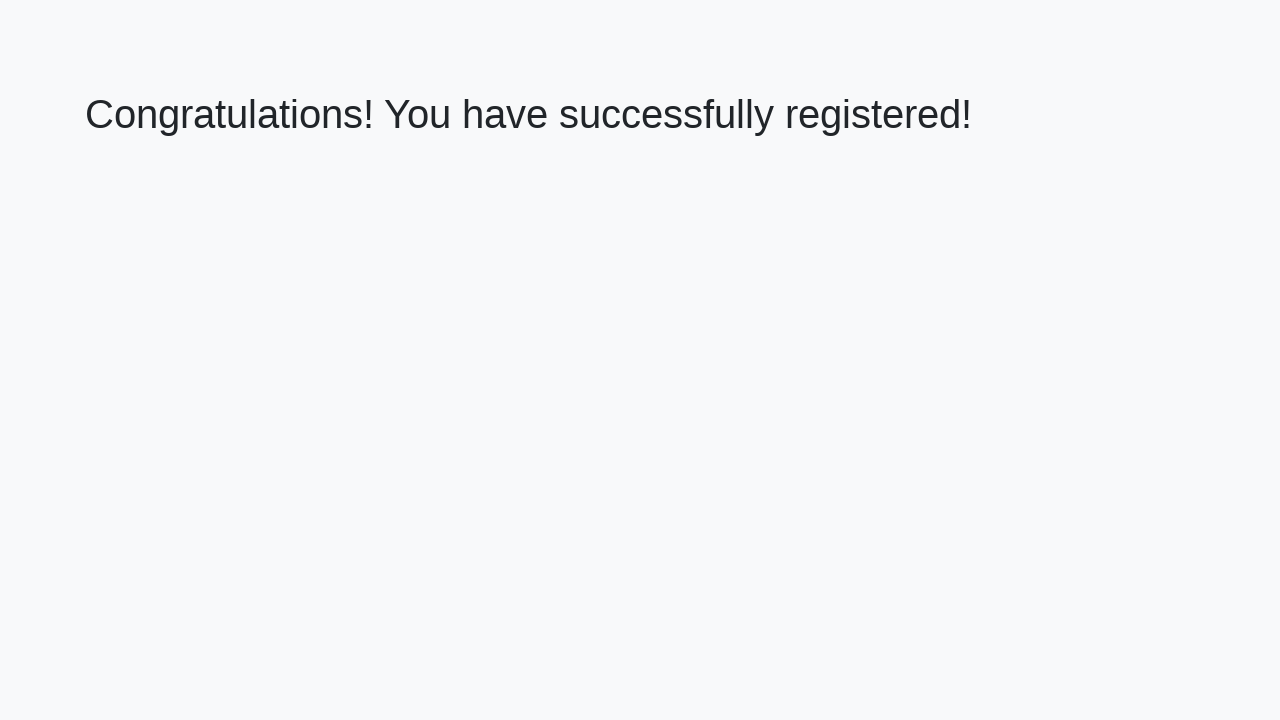